Tests right-click (context click) functionality on an element

Starting URL: https://www.selenium.dev/selenium/web/mouse_interaction.html

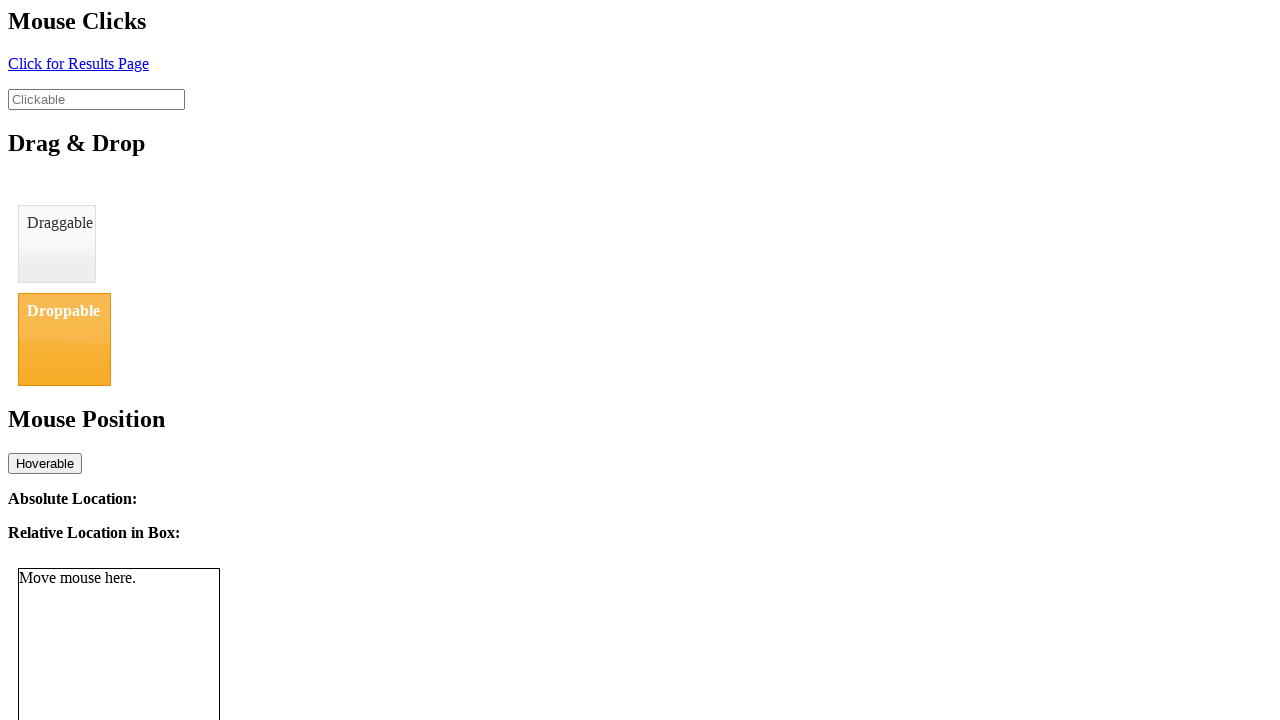

Right-clicked on the clickable element at (96, 99) on #clickable
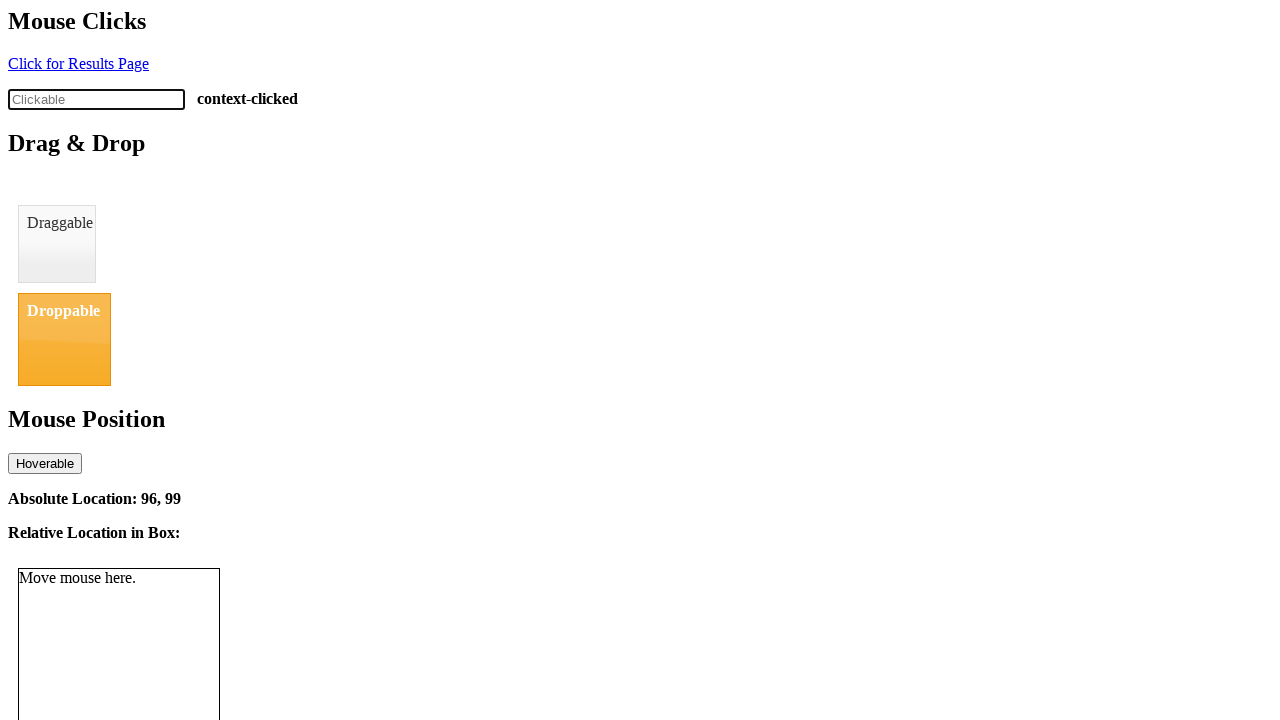

Click status element appeared after right-click
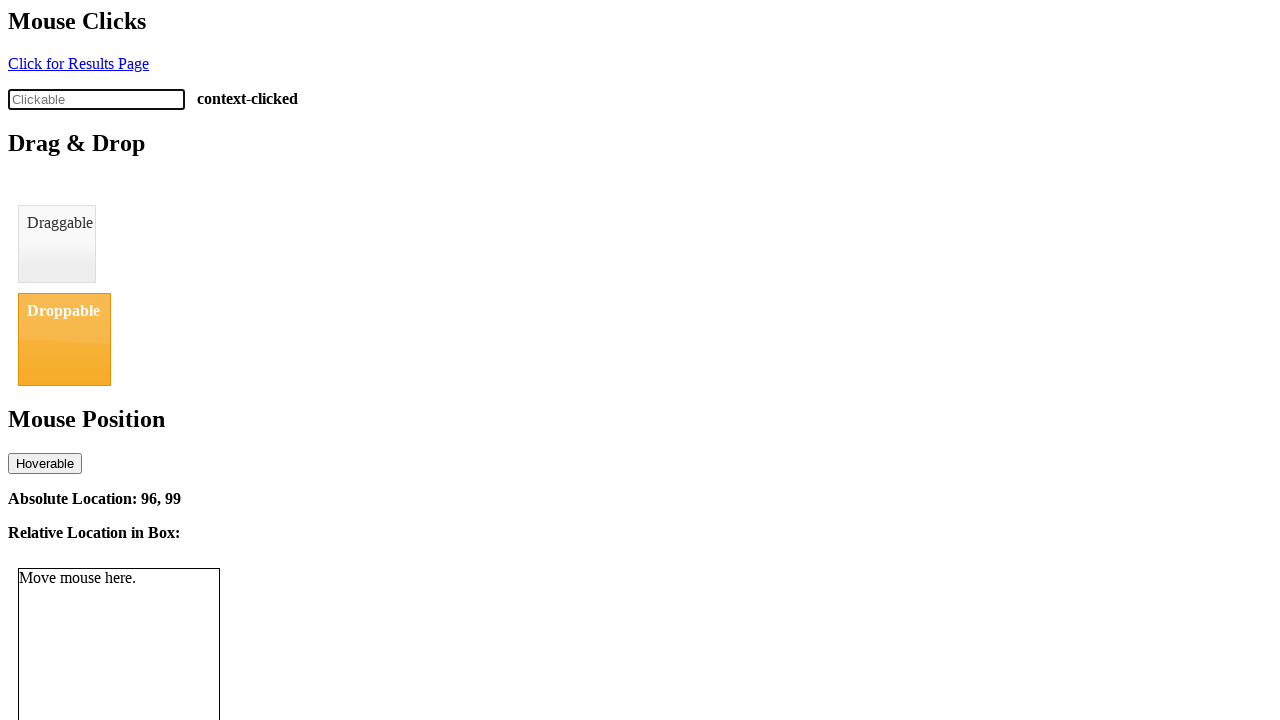

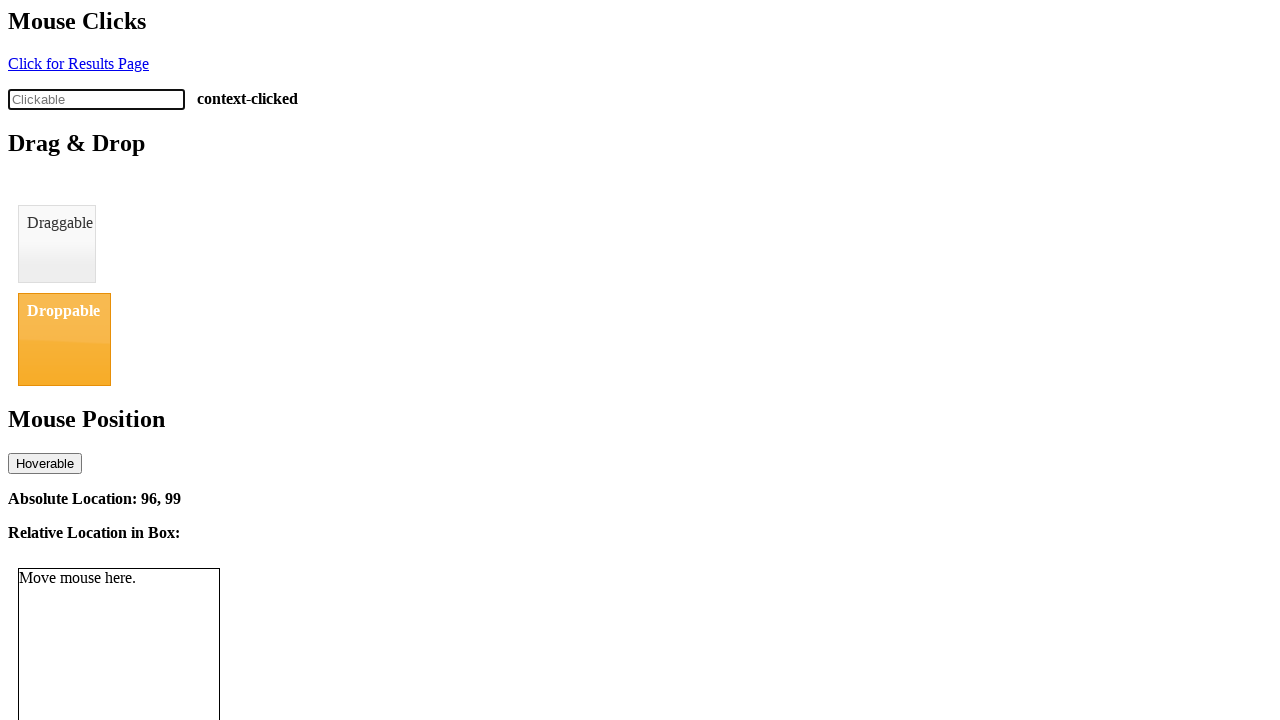